Navigates to a webpage and maximizes the browser window, then waits for the page to fully load.

Starting URL: https://downloadwella.com/kaoaeztlu62g/Orion.and.the.Dark.(NKIRI.COM).2024.NF.WEBRip.DOWNLOADED.FROM.NKIRI.COM.mkv.html

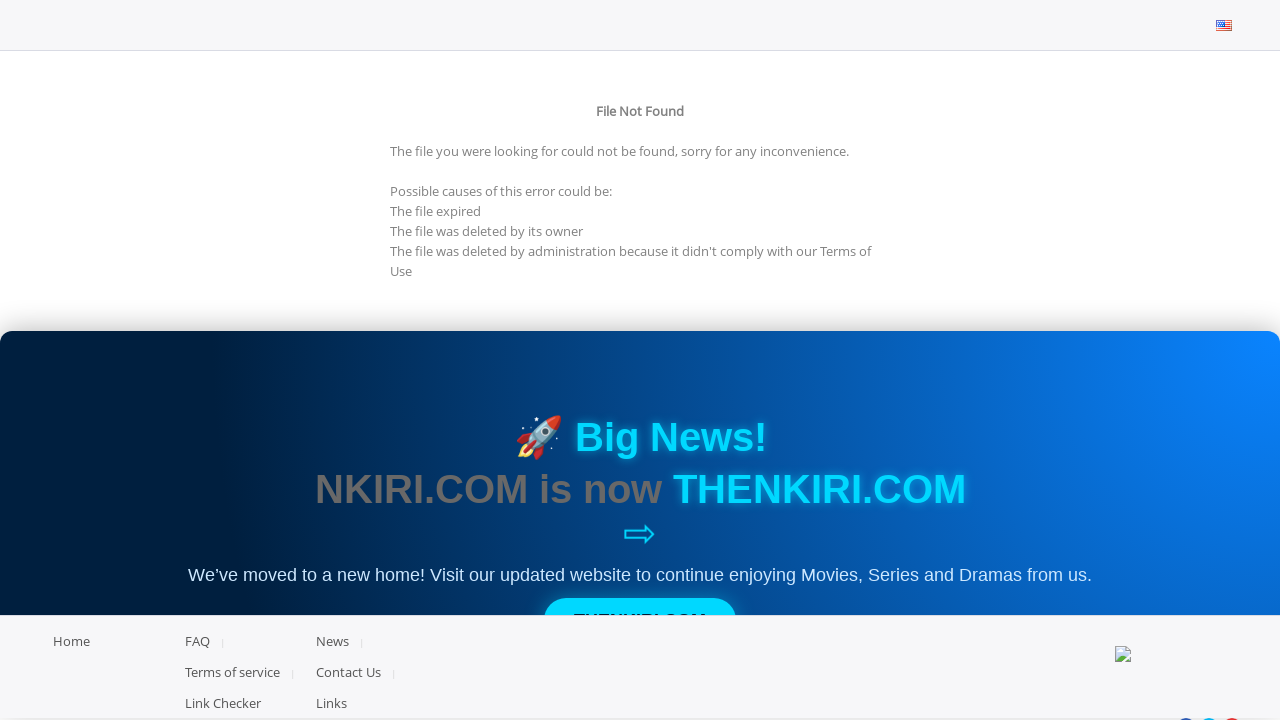

Set browser viewport to 1920x1080
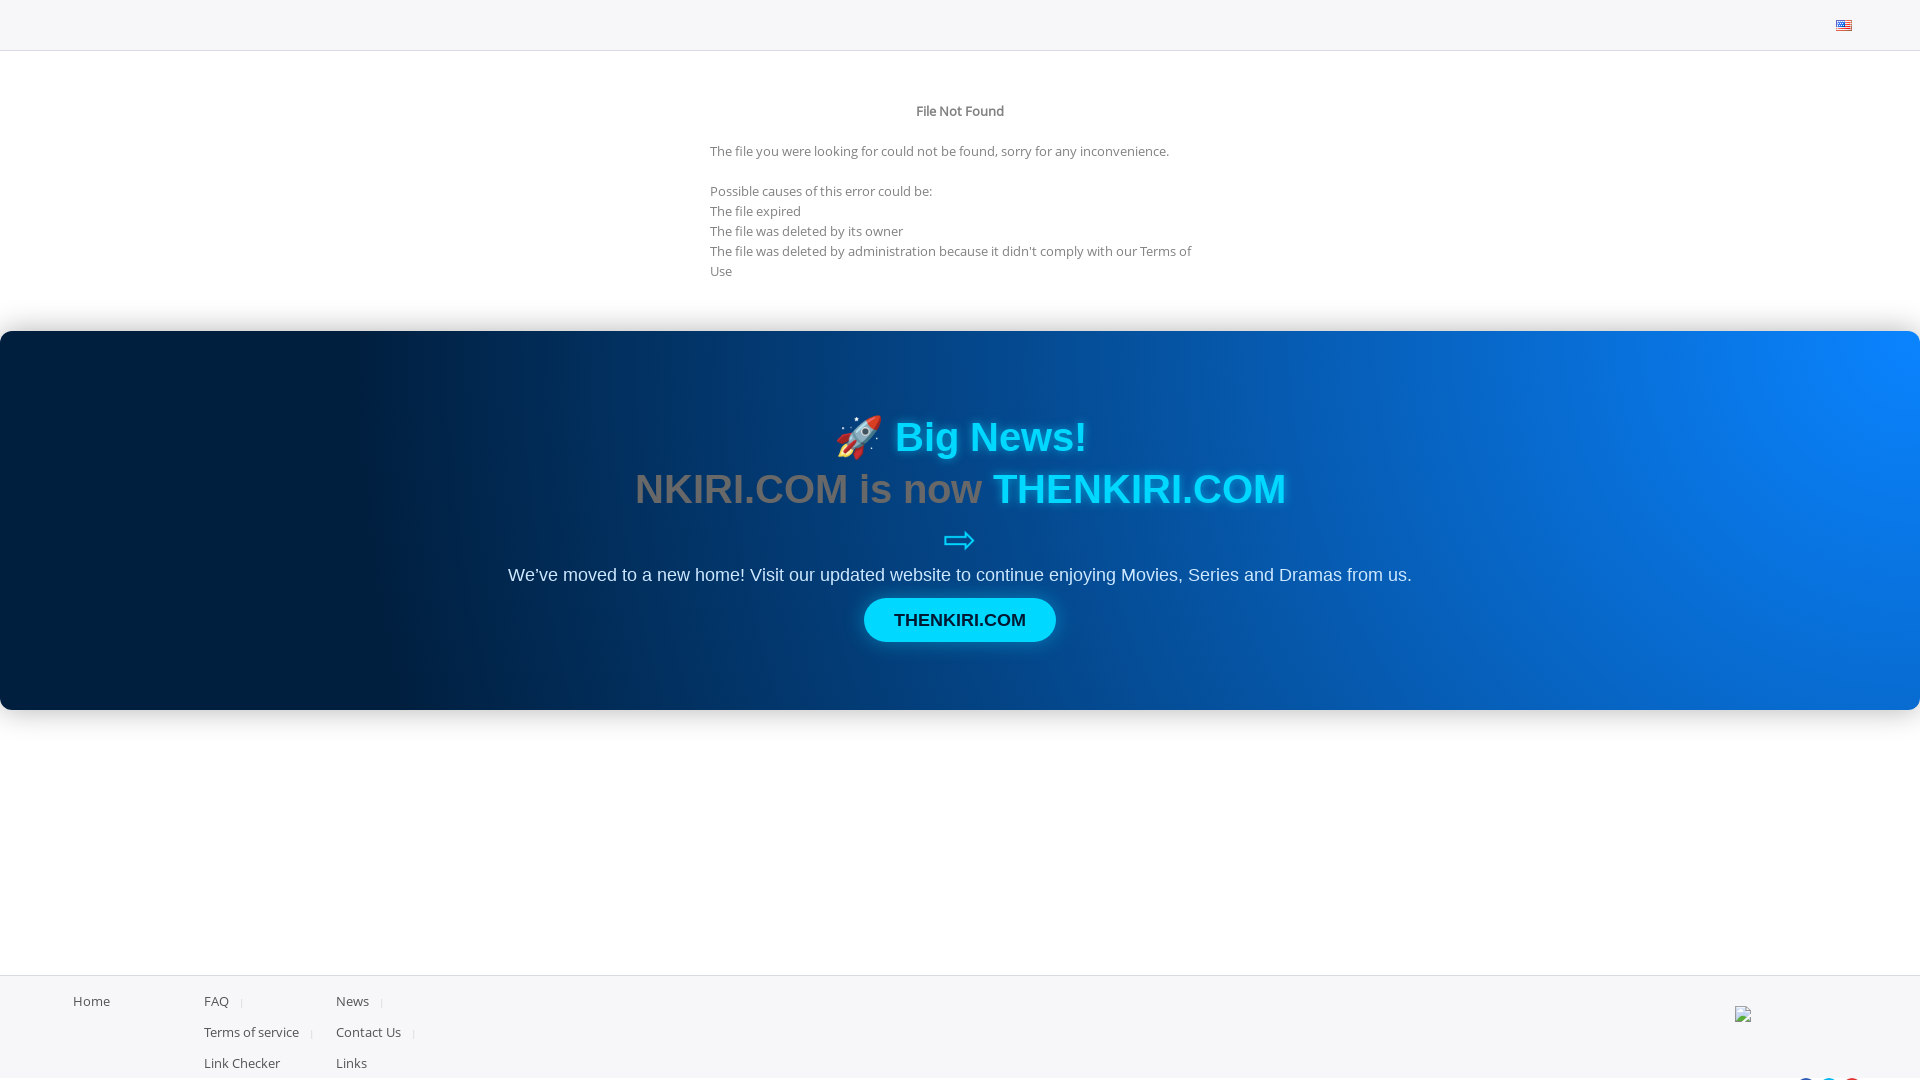

Page fully loaded (networkidle state reached)
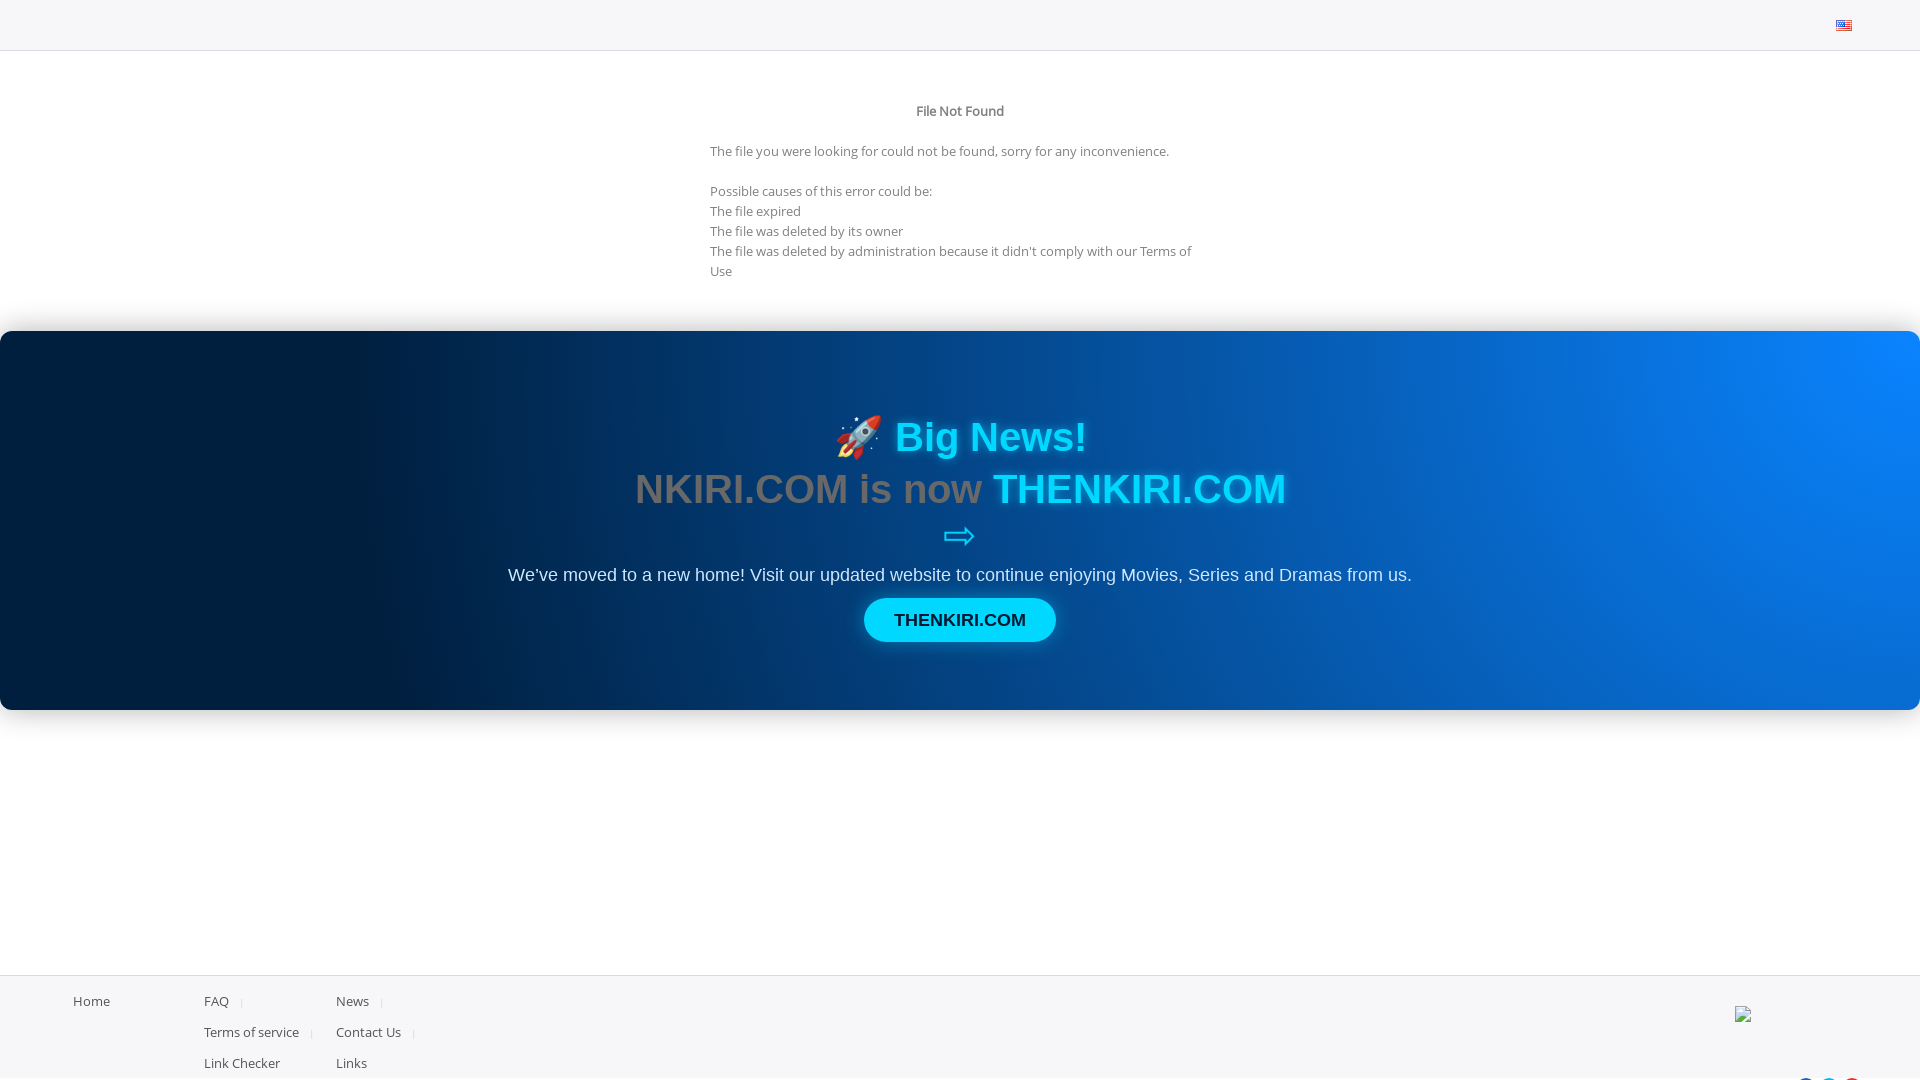

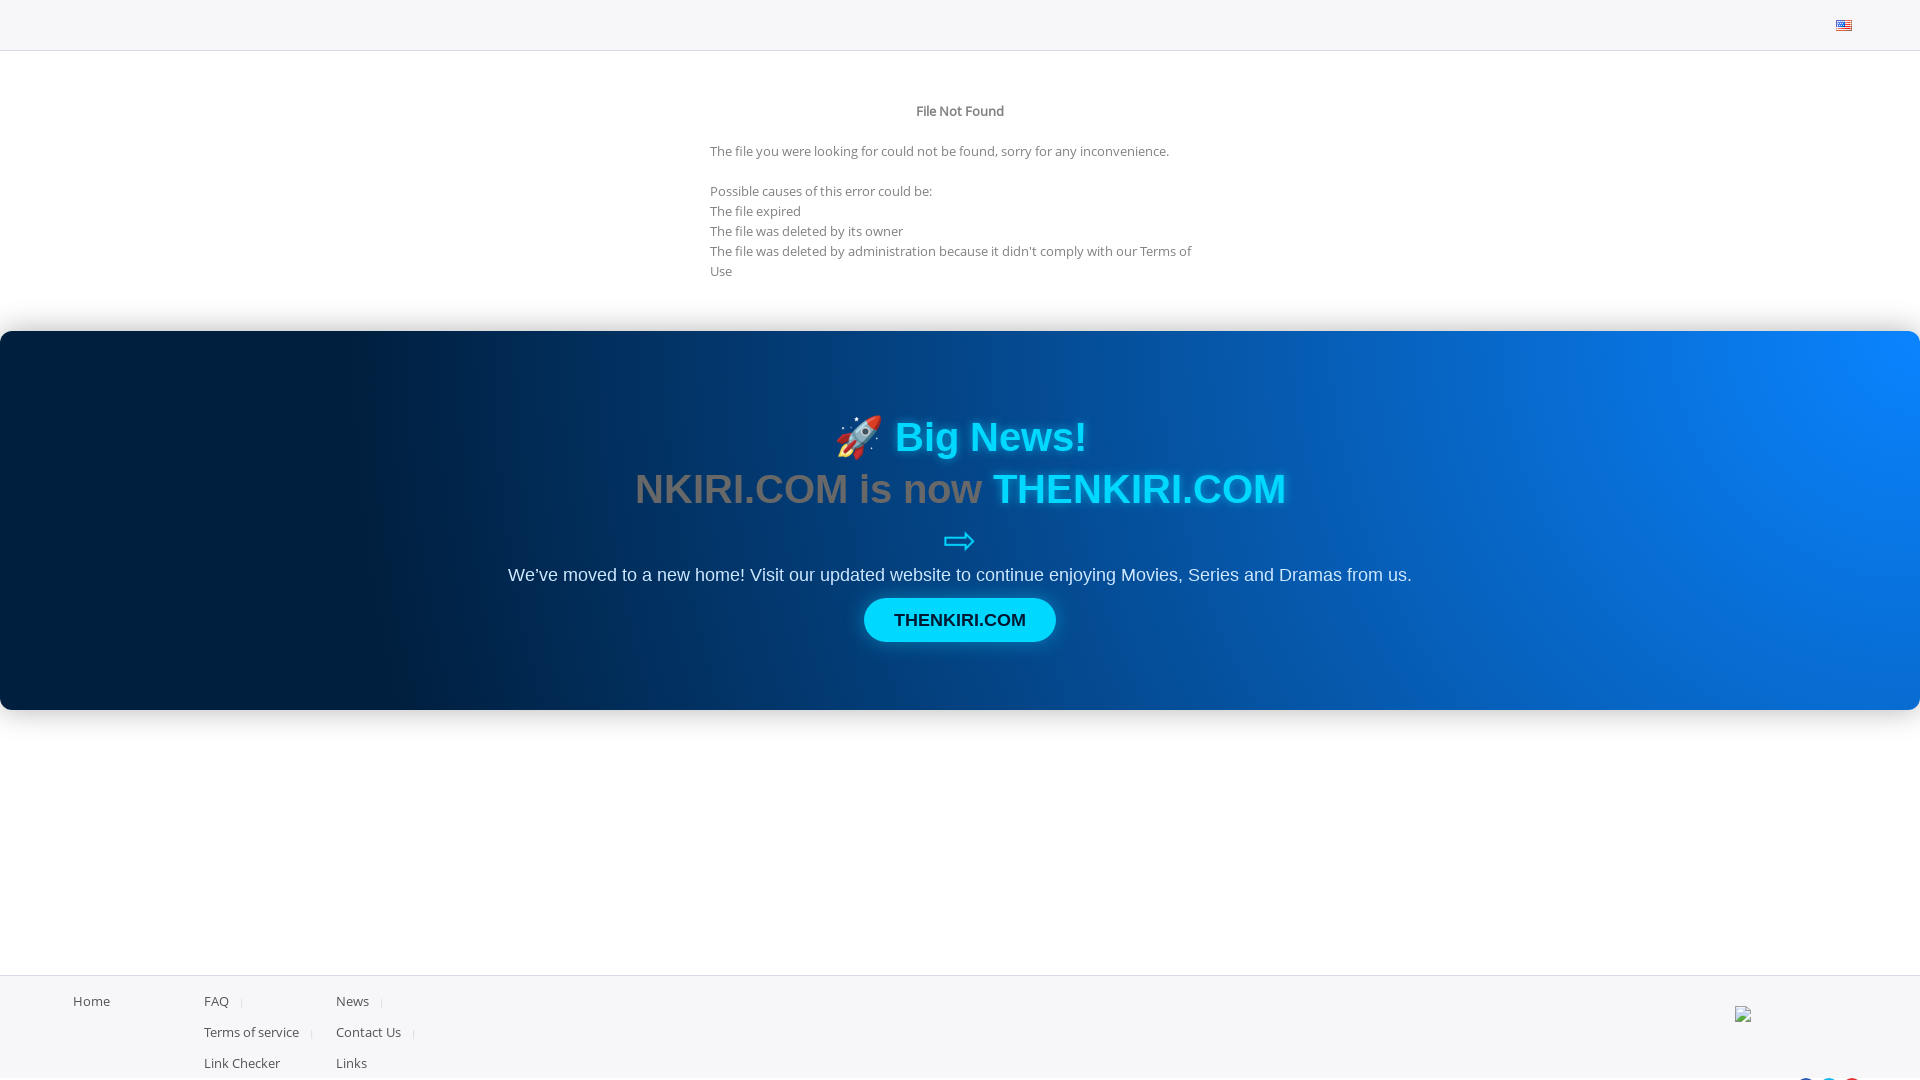